Tests clicking on Button 1 and verifies that the correct message appears

Starting URL: http://practice.cydeo.com/multiple_buttons

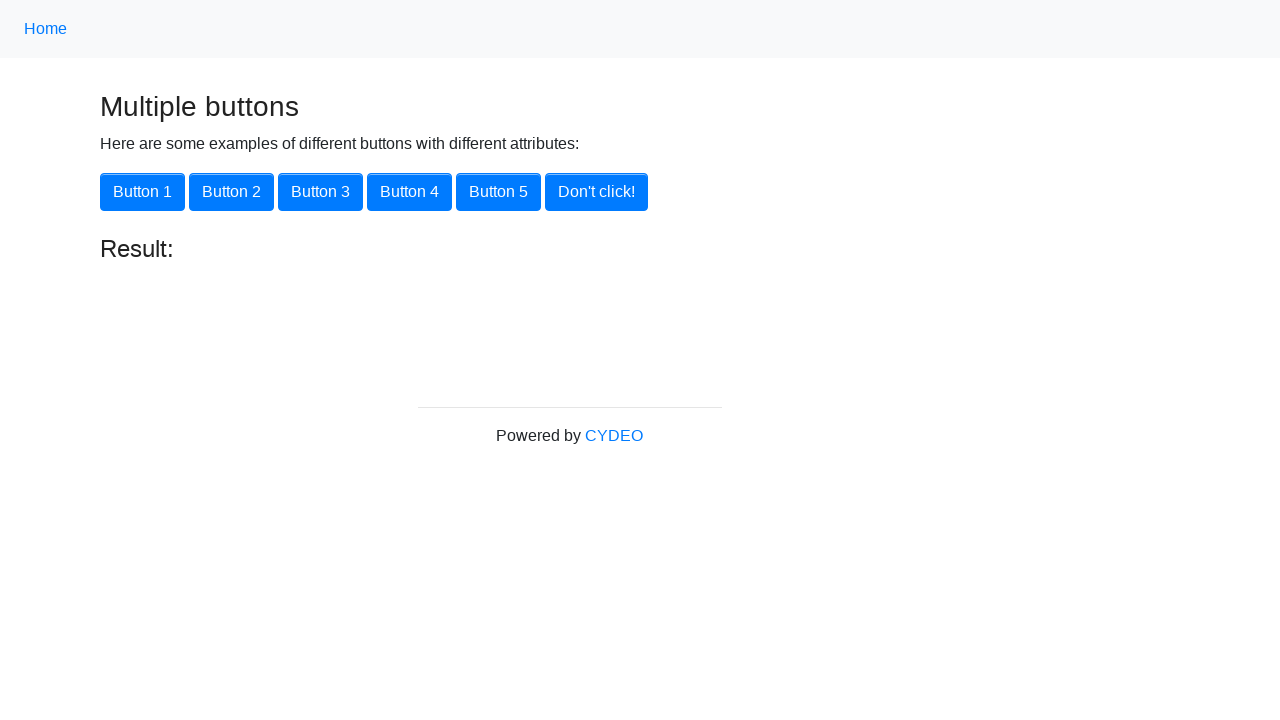

Clicked on Button 1 at (142, 192) on xpath=//button[.='Button 1']
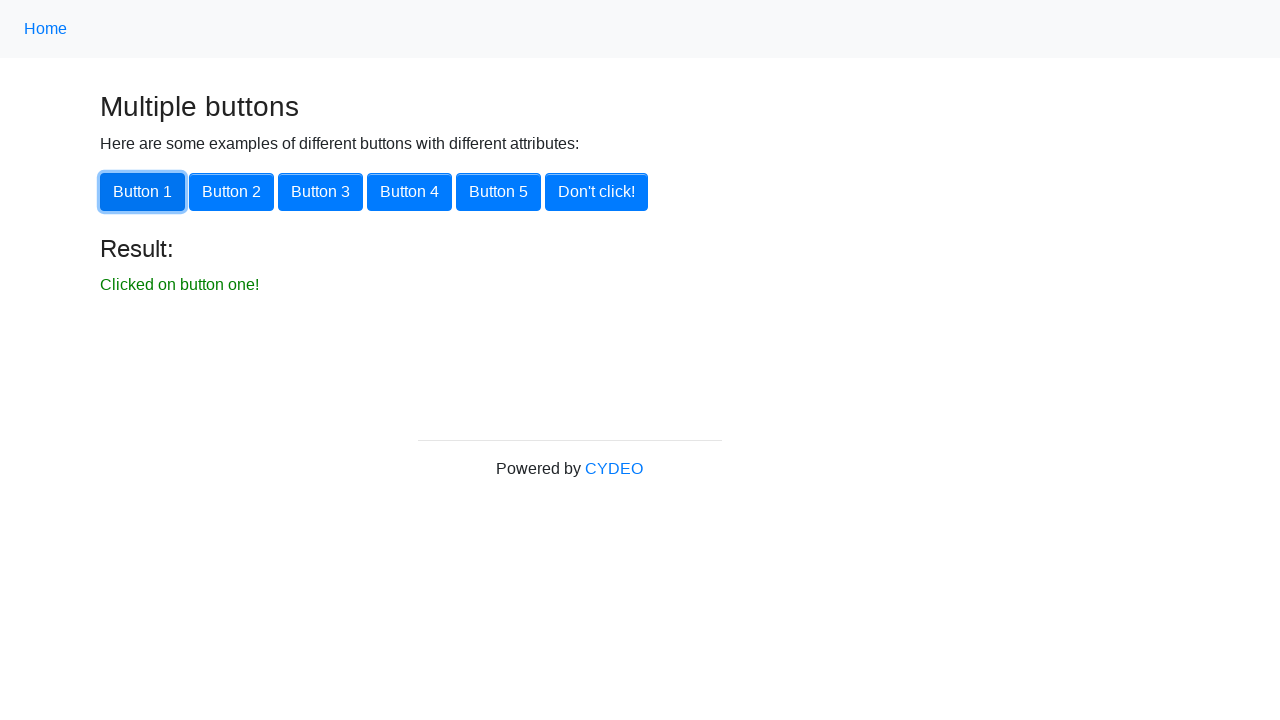

Verified that 'Clicked on button one!' message appears
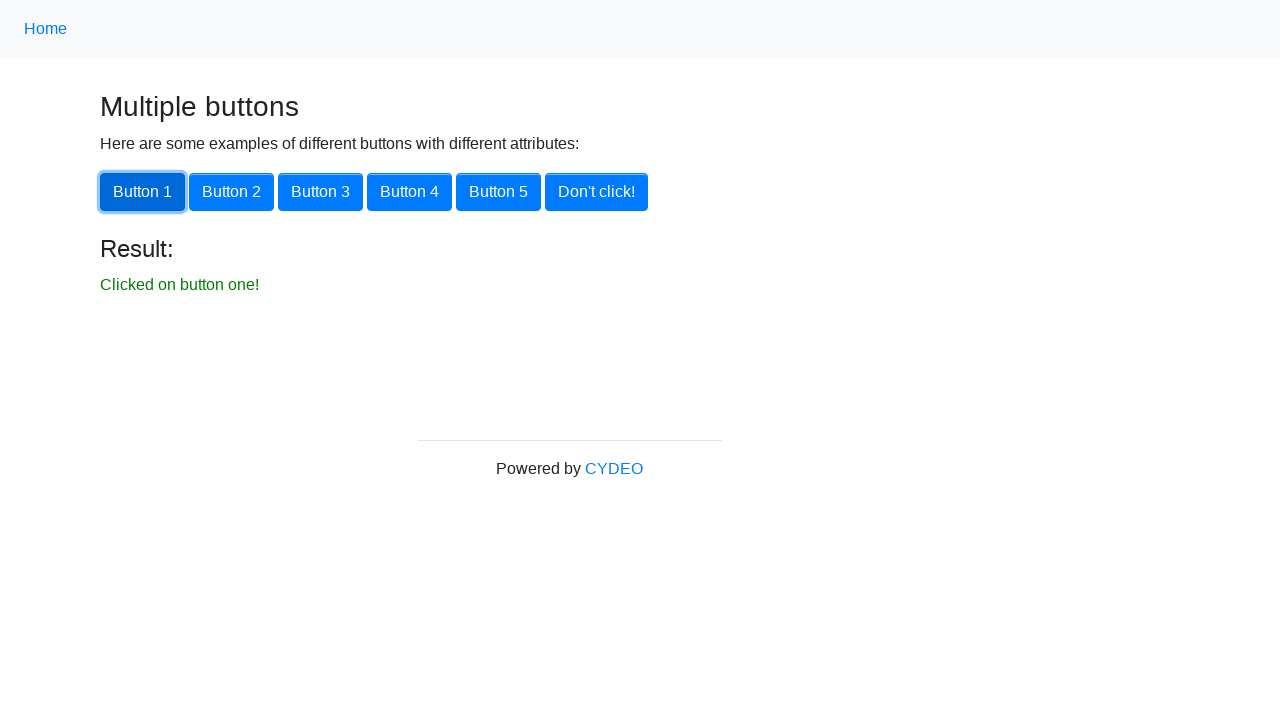

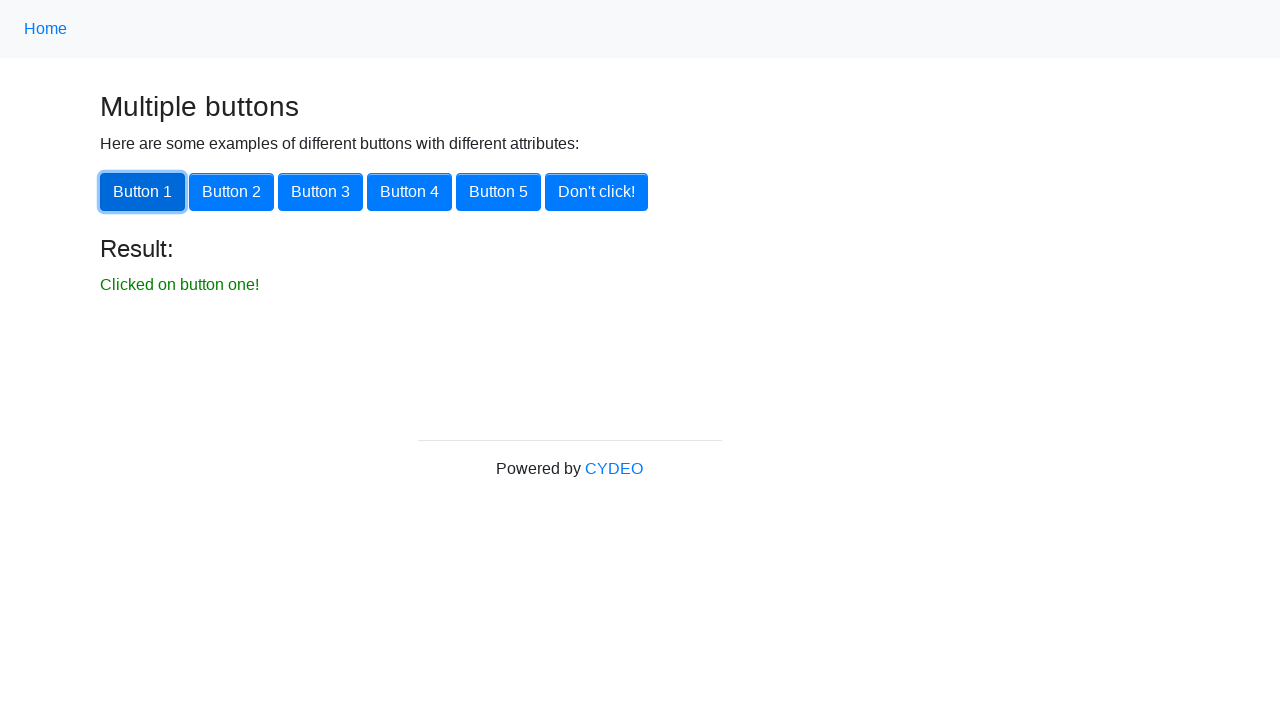